Tests JavaScript alert handling by clicking the first button and accepting the alert dialog

Starting URL: https://the-internet.herokuapp.com/javascript_alerts

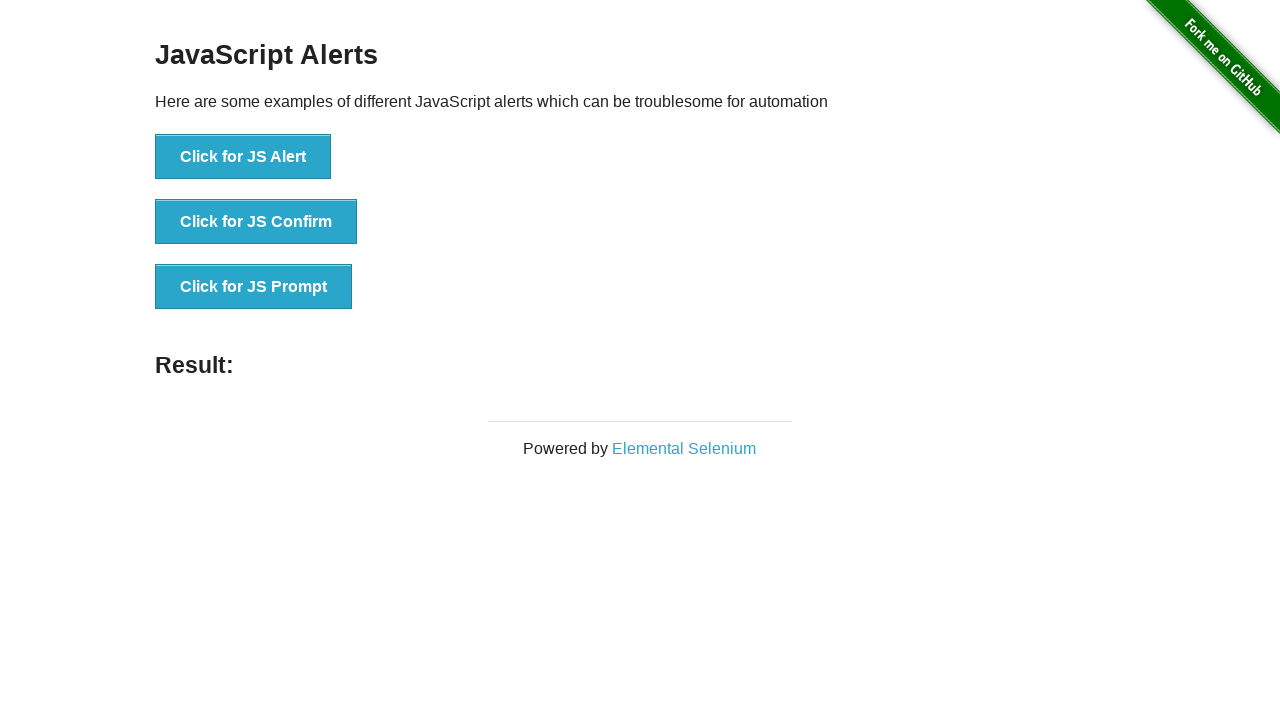

Clicked the first button to trigger JavaScript alert at (243, 157) on button[onclick='jsAlert()']
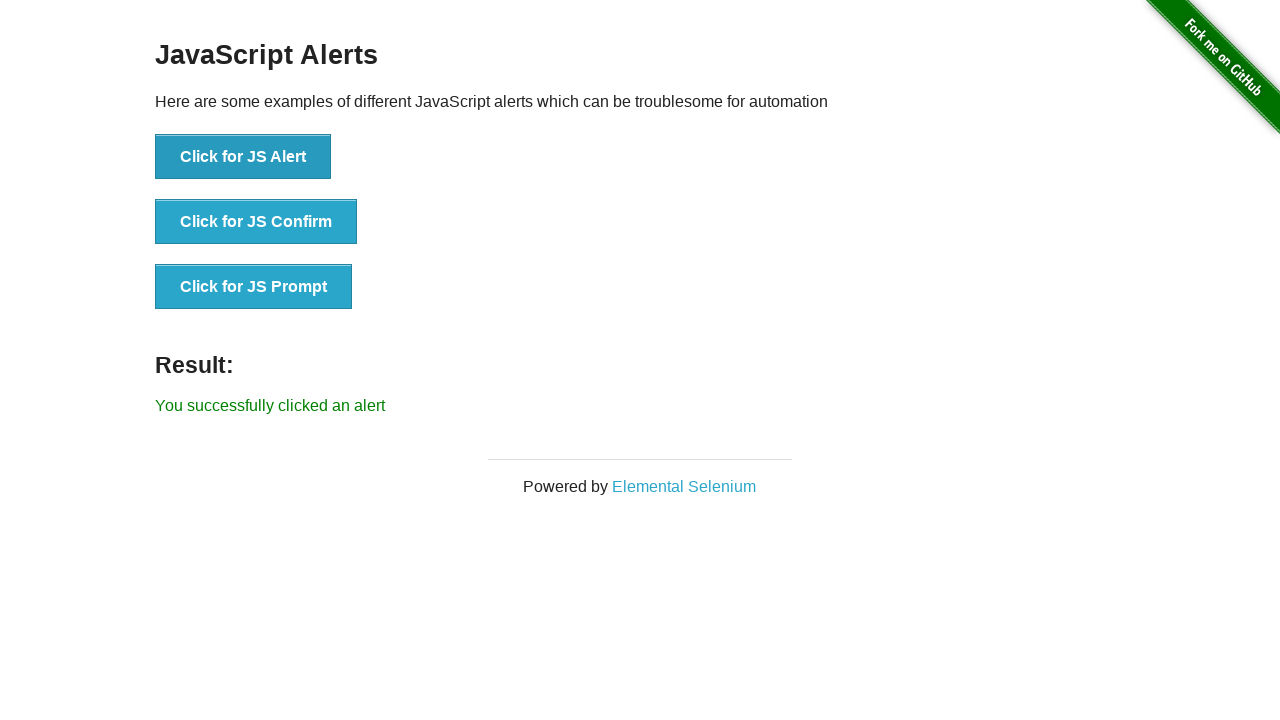

Set up dialog handler to accept alert
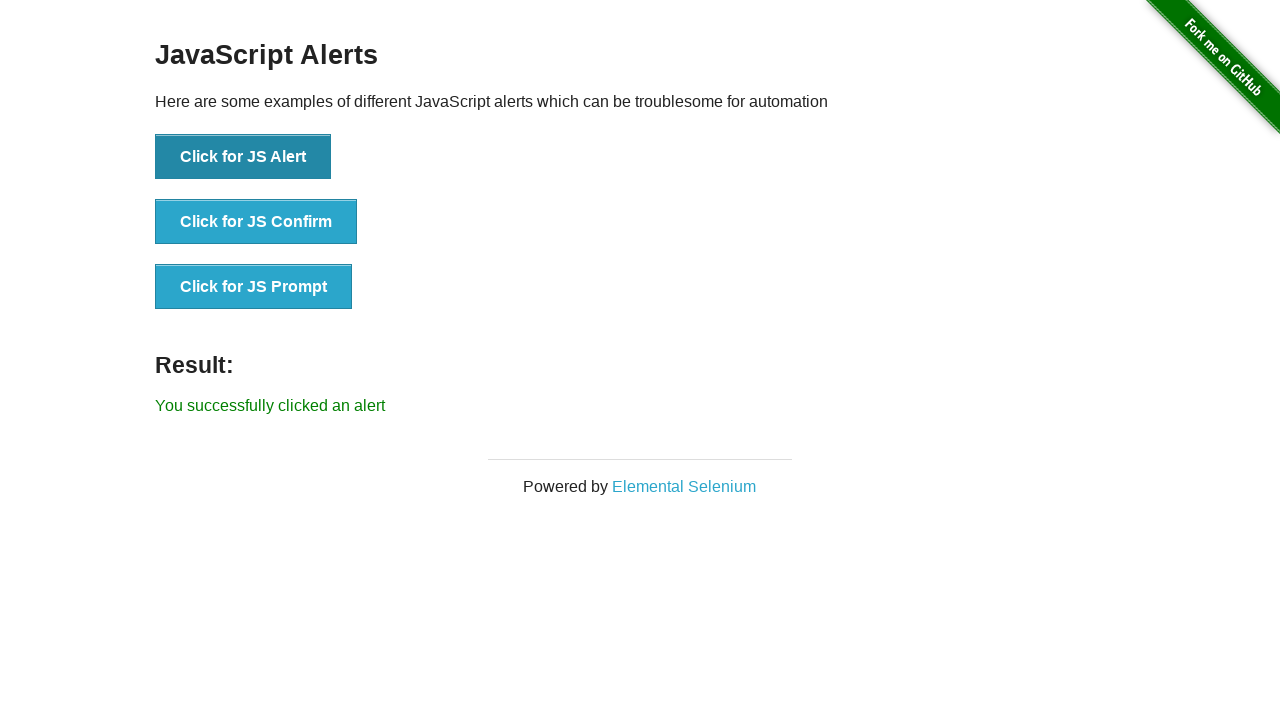

Waited for result message to appear
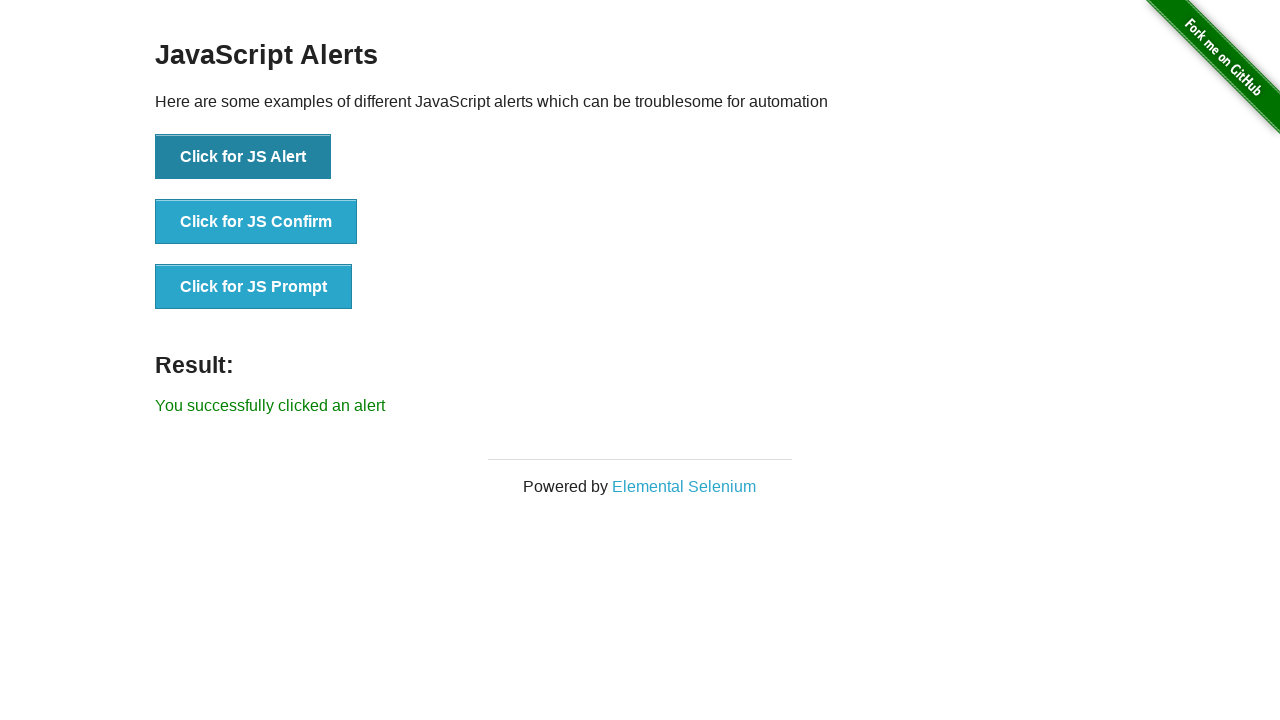

Retrieved result text from page
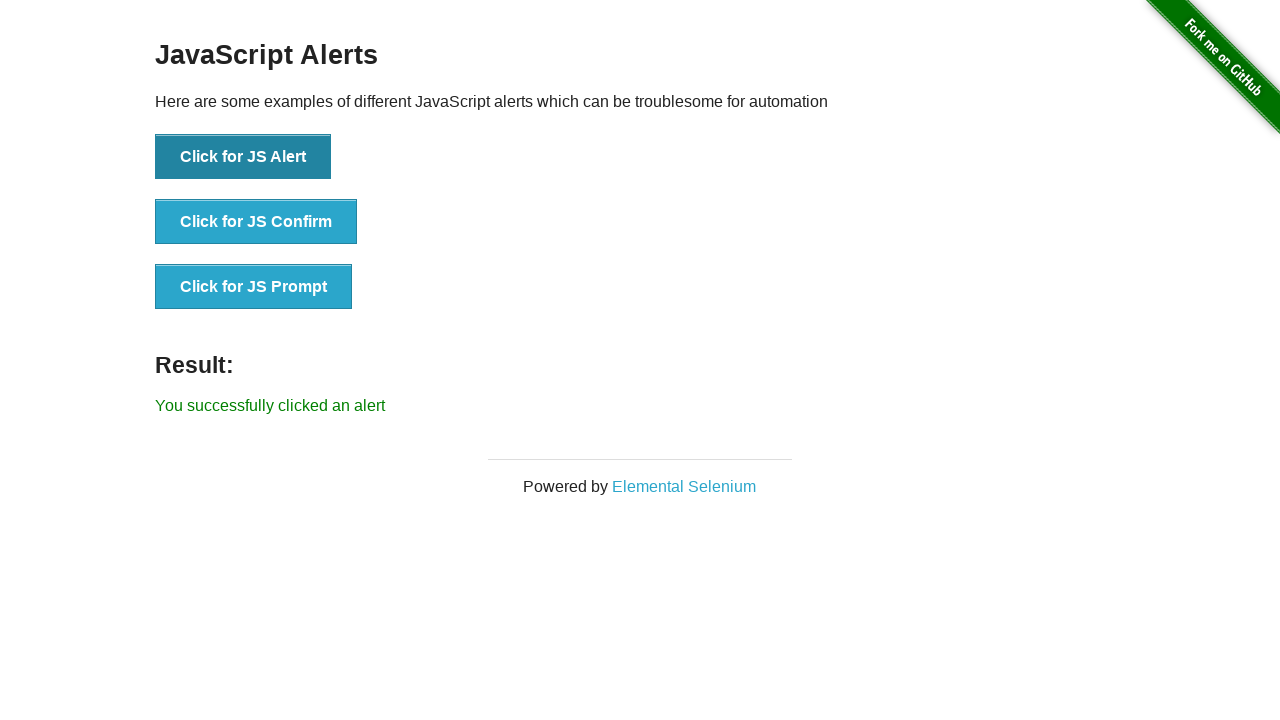

Verified result text matches expected alert acceptance message
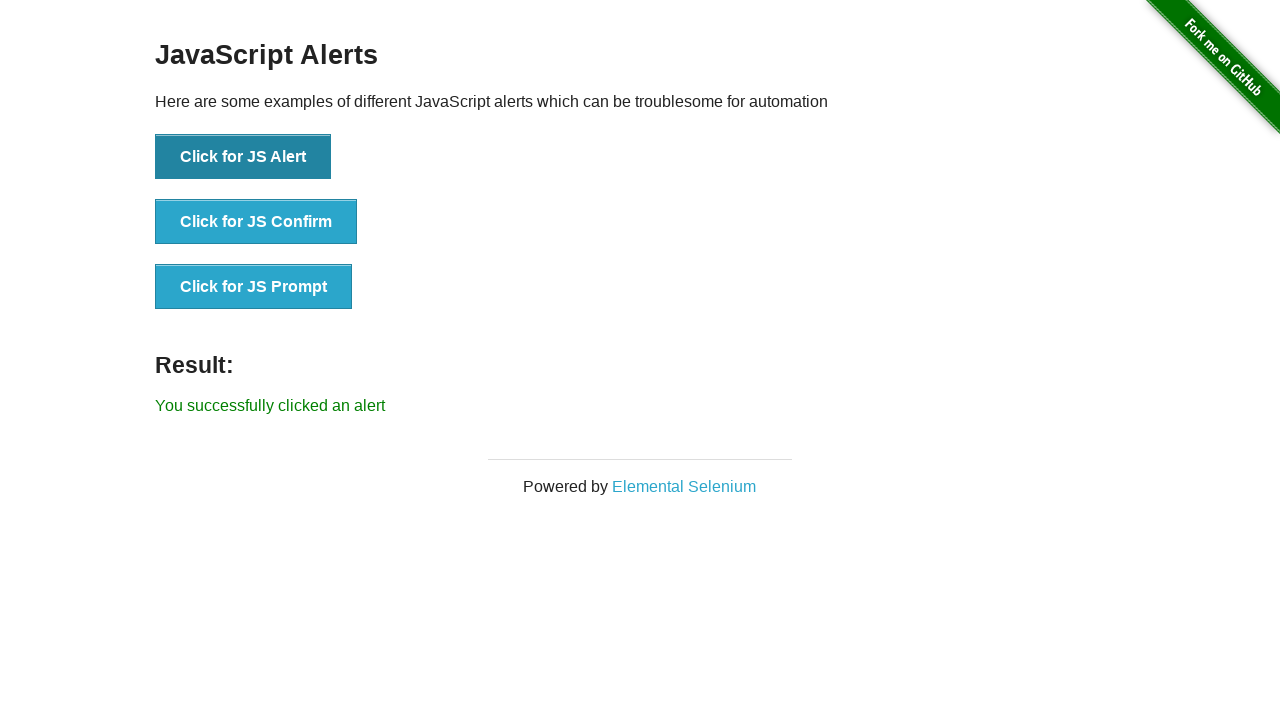

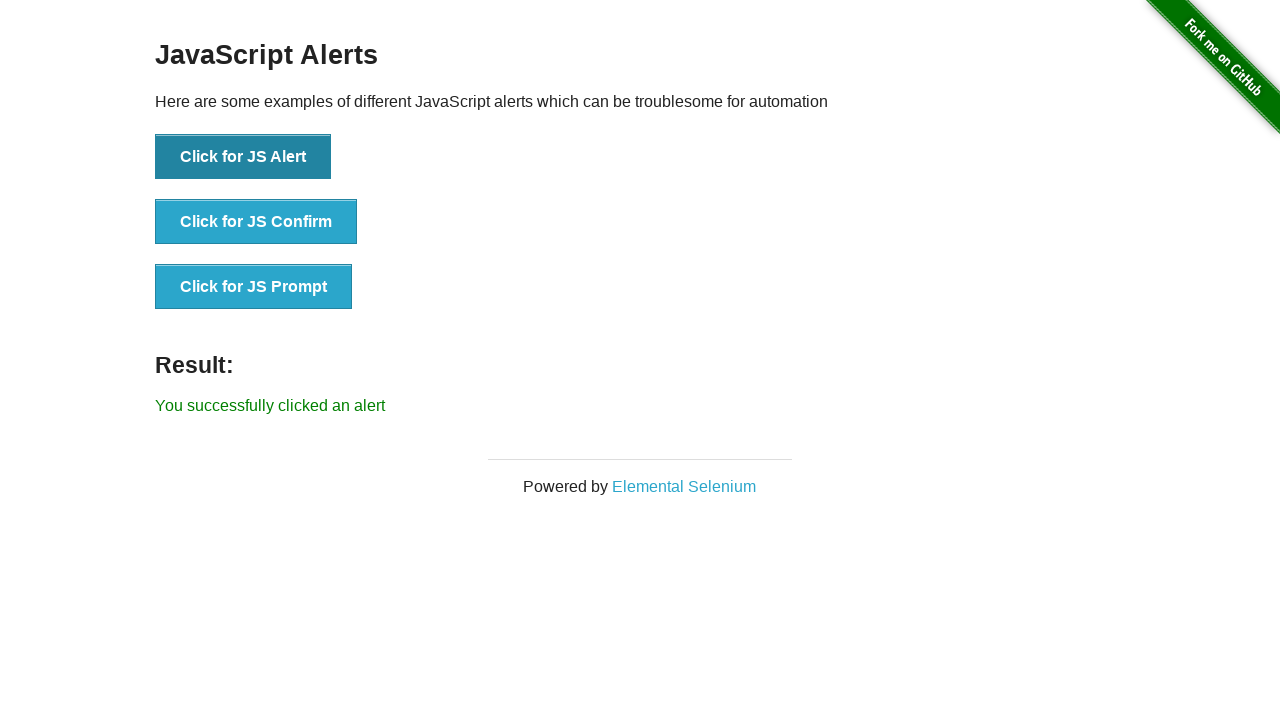